Tests a simple form by filling in first name, last name, city, and country fields, then clicking the submit button to submit the form.

Starting URL: http://suninjuly.github.io/simple_form_find_task.html

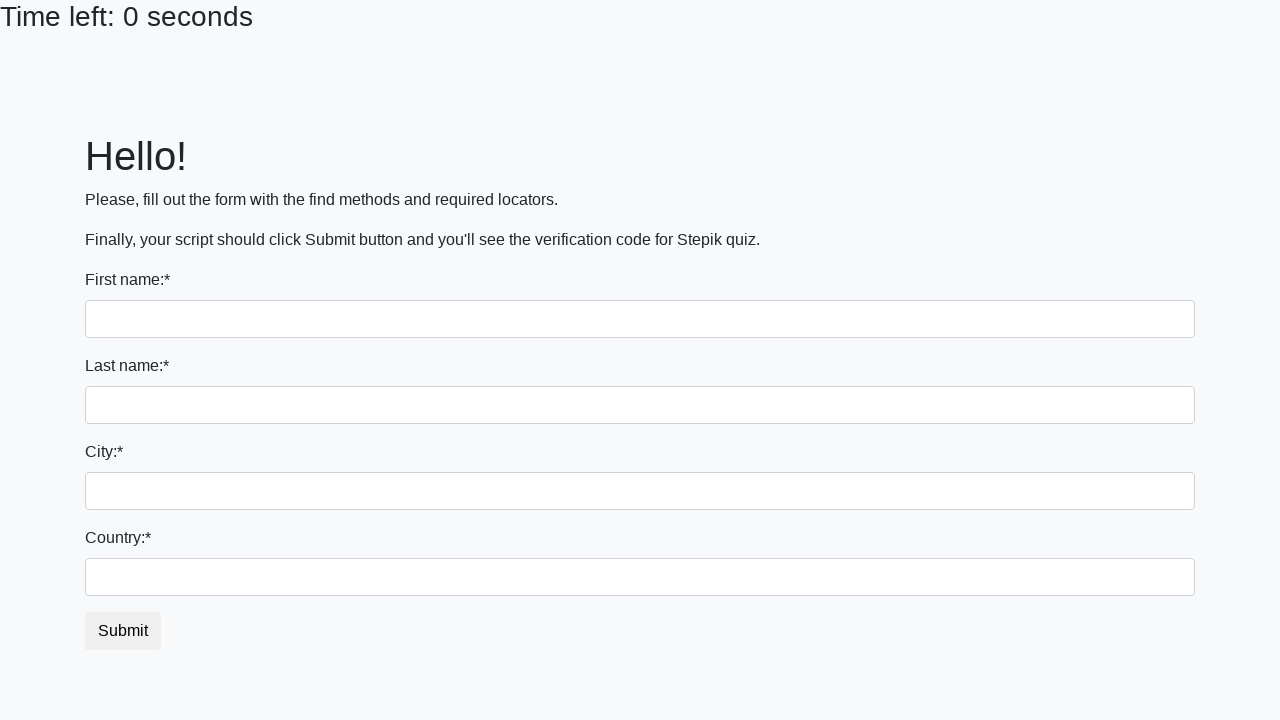

Filled first name field with 'Ivan' on input[name='first_name']
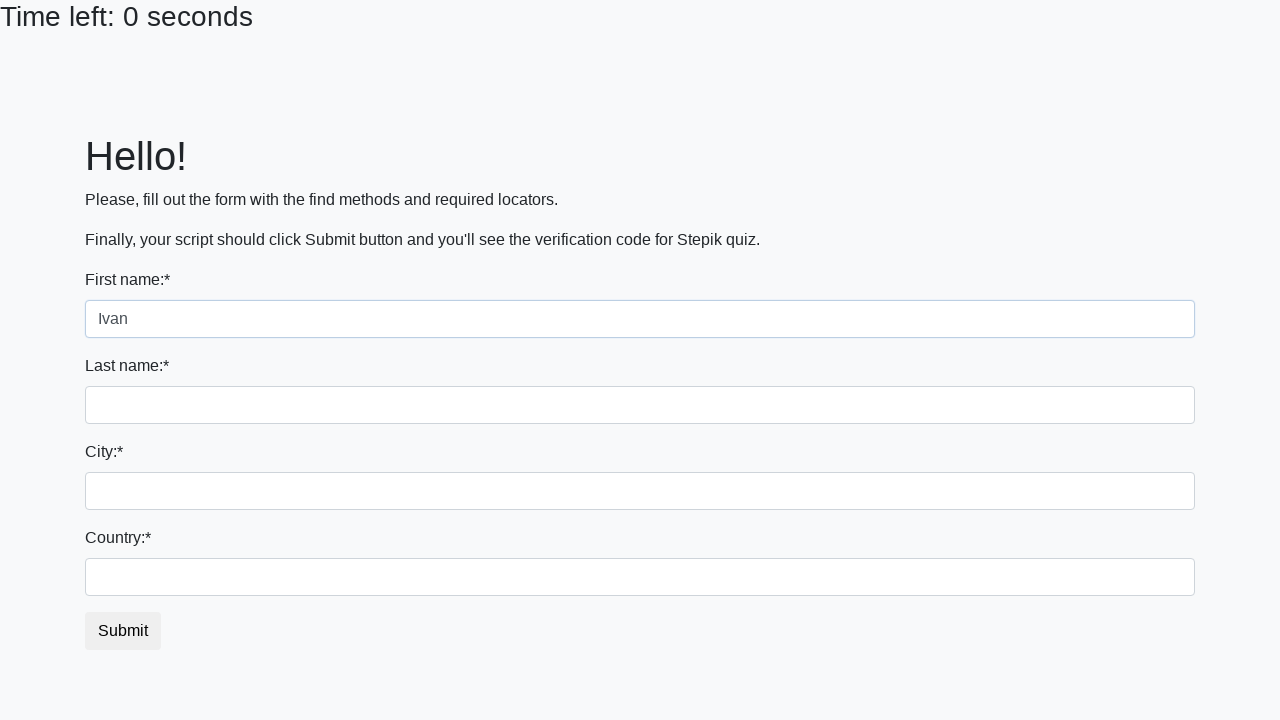

Filled last name field with 'Petrov' on input[name='last_name']
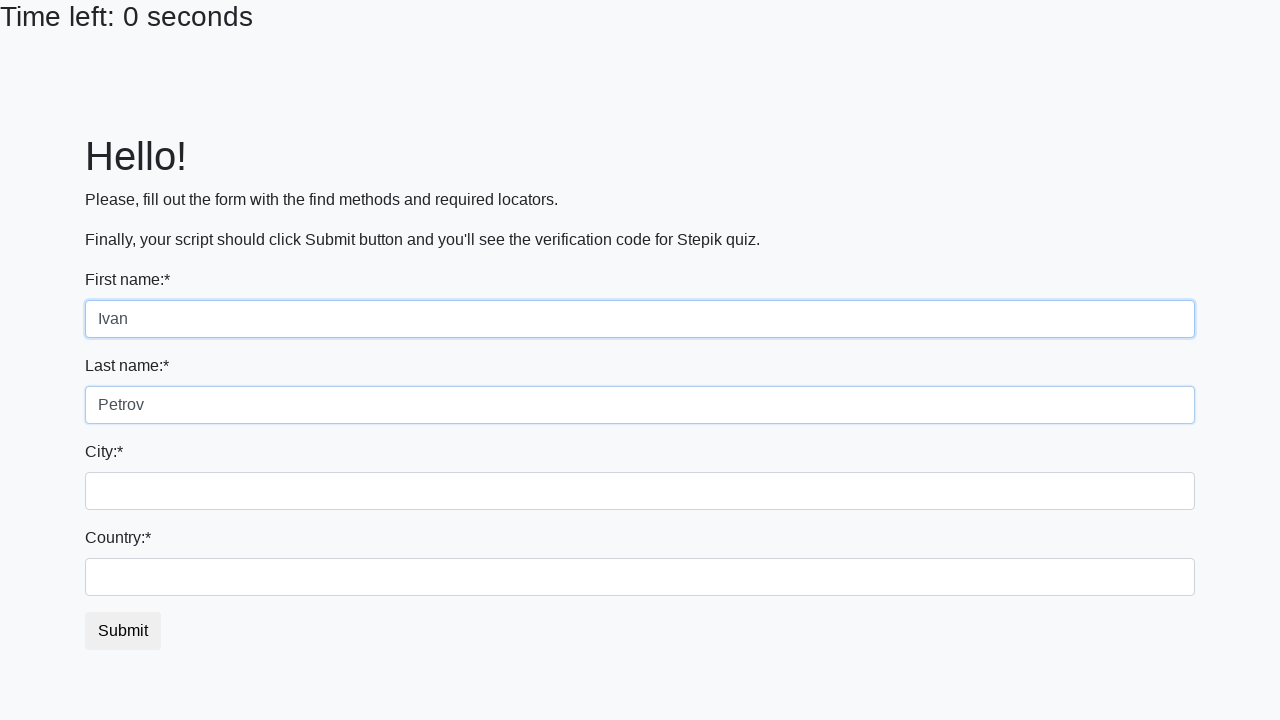

Filled city field with 'Smolensk' on .form-control.city
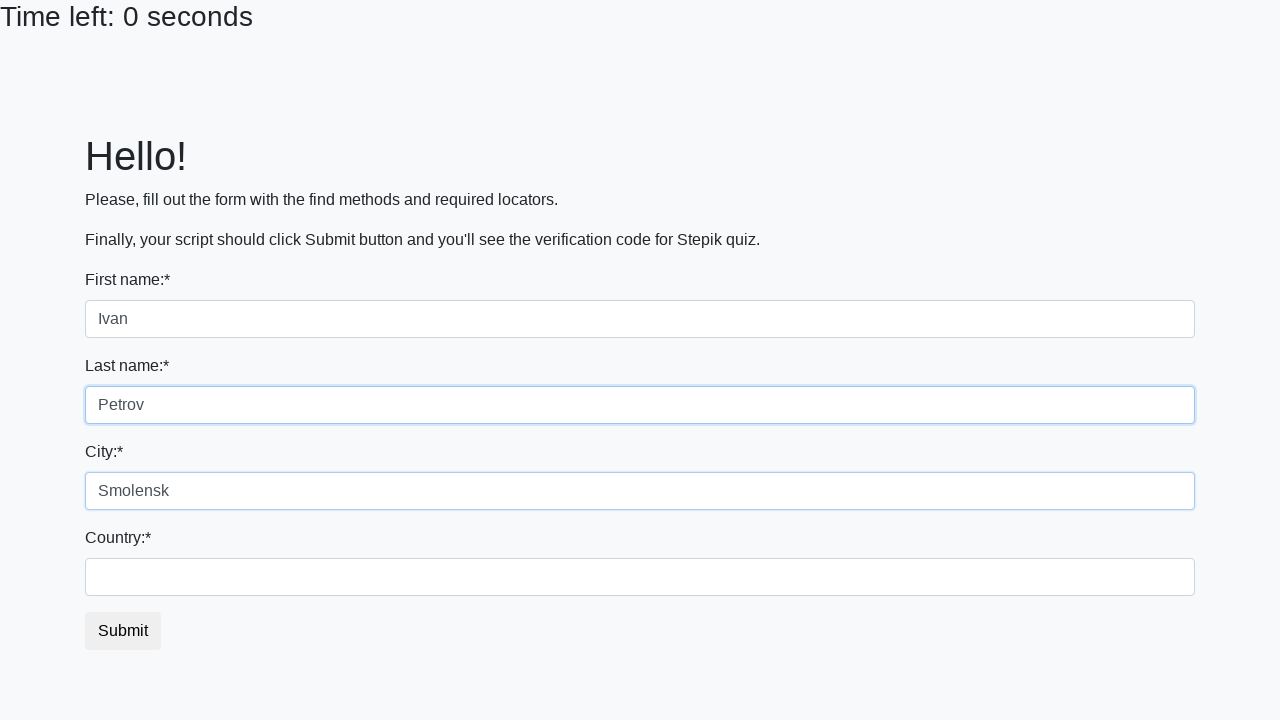

Filled country field with 'Russia' on #country
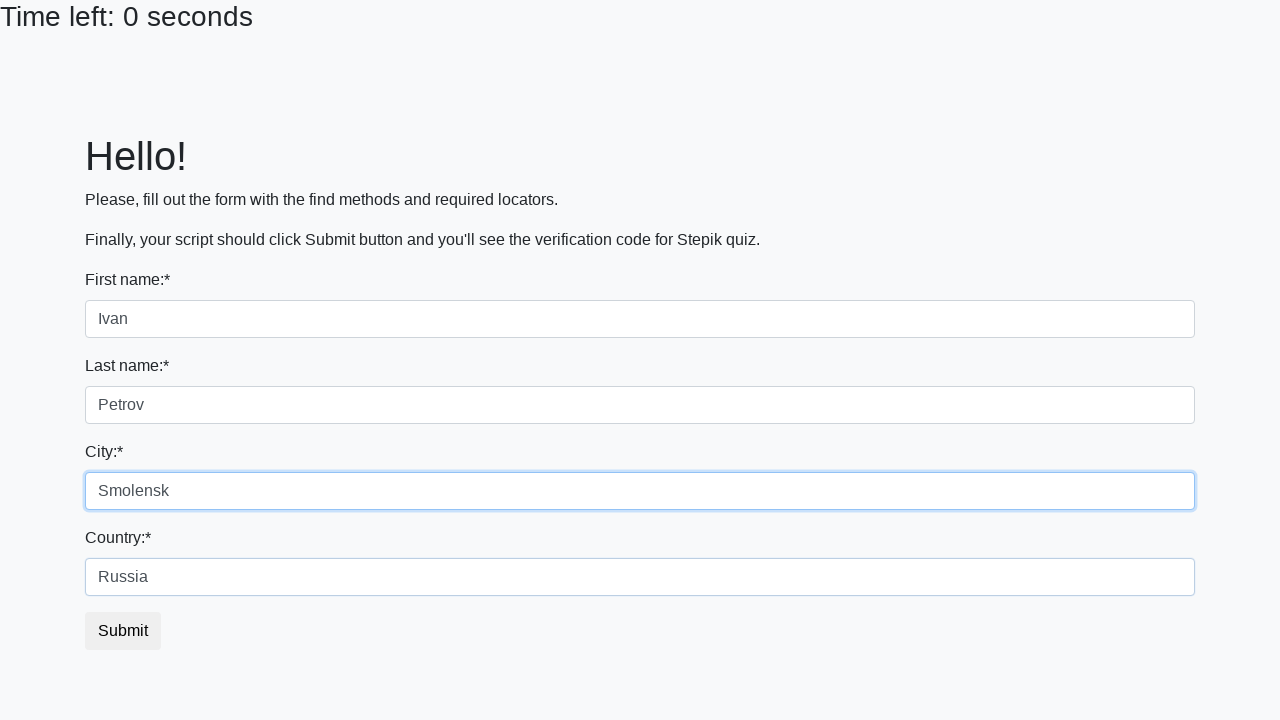

Clicked submit button to submit the form at (123, 631) on #submit_button
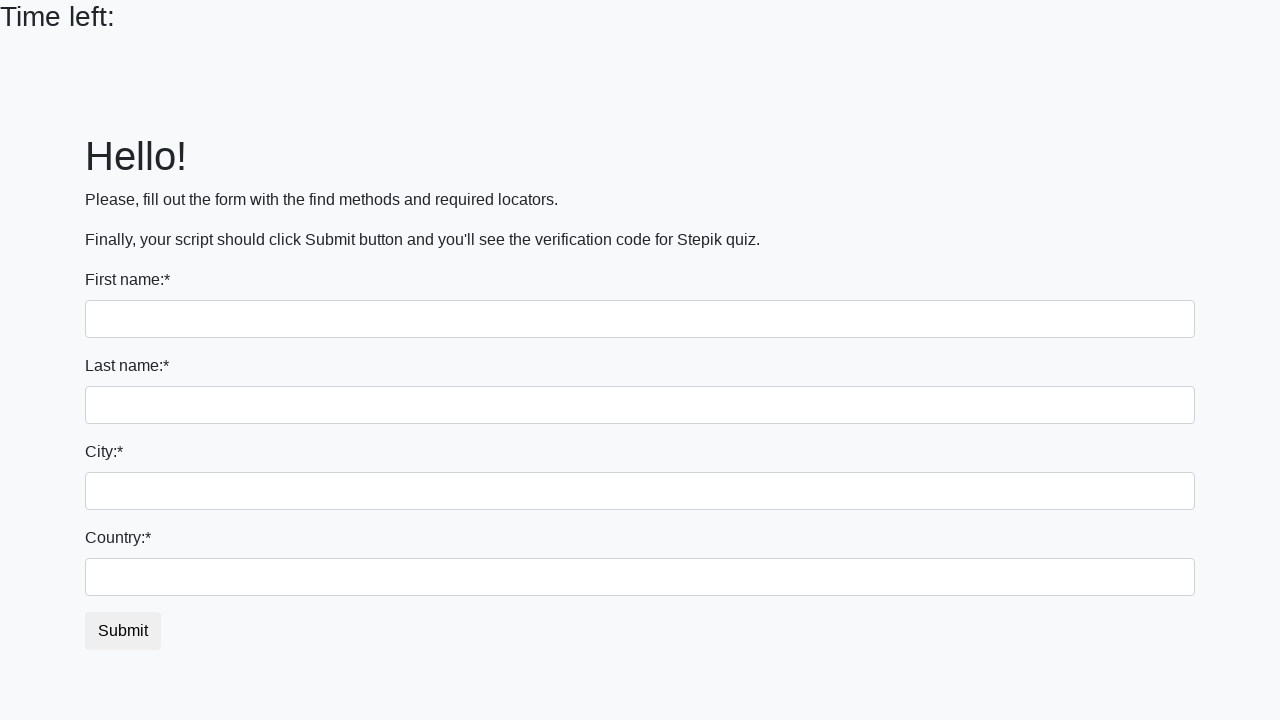

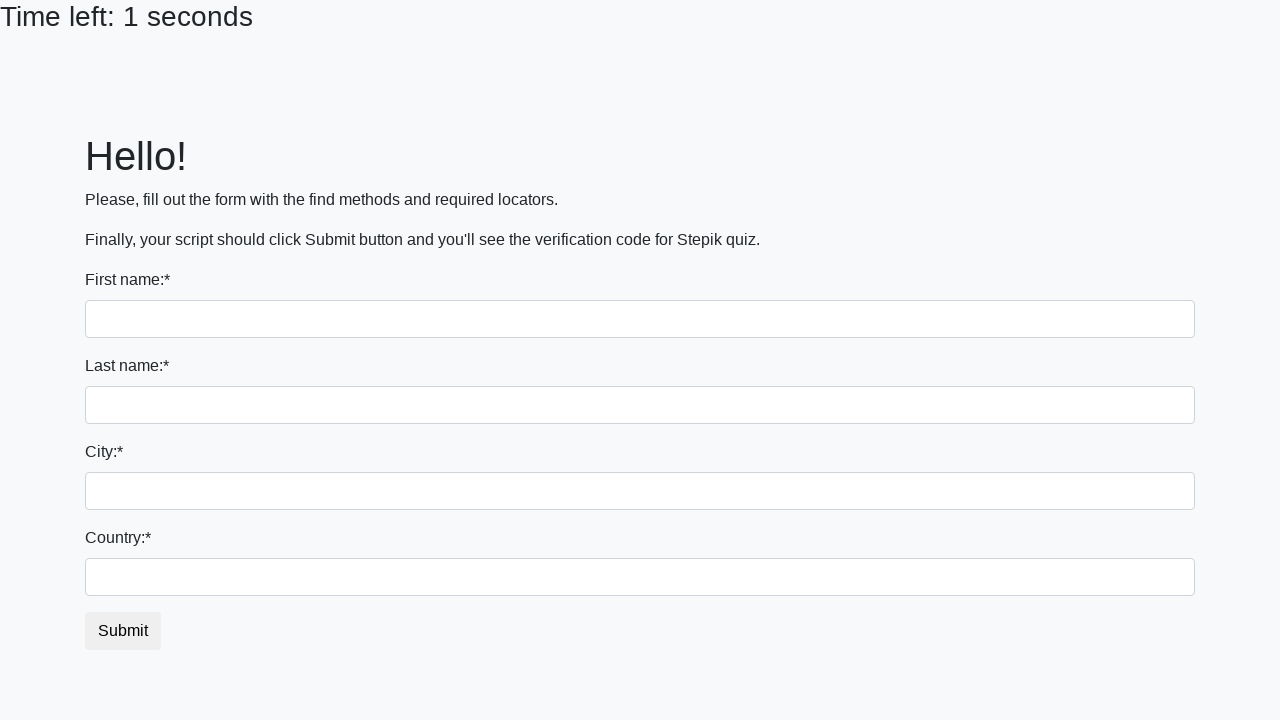